Tests form filling with keyboard actions including tab navigation and copy-paste operations between text fields

Starting URL: https://demoqa.com/text-box

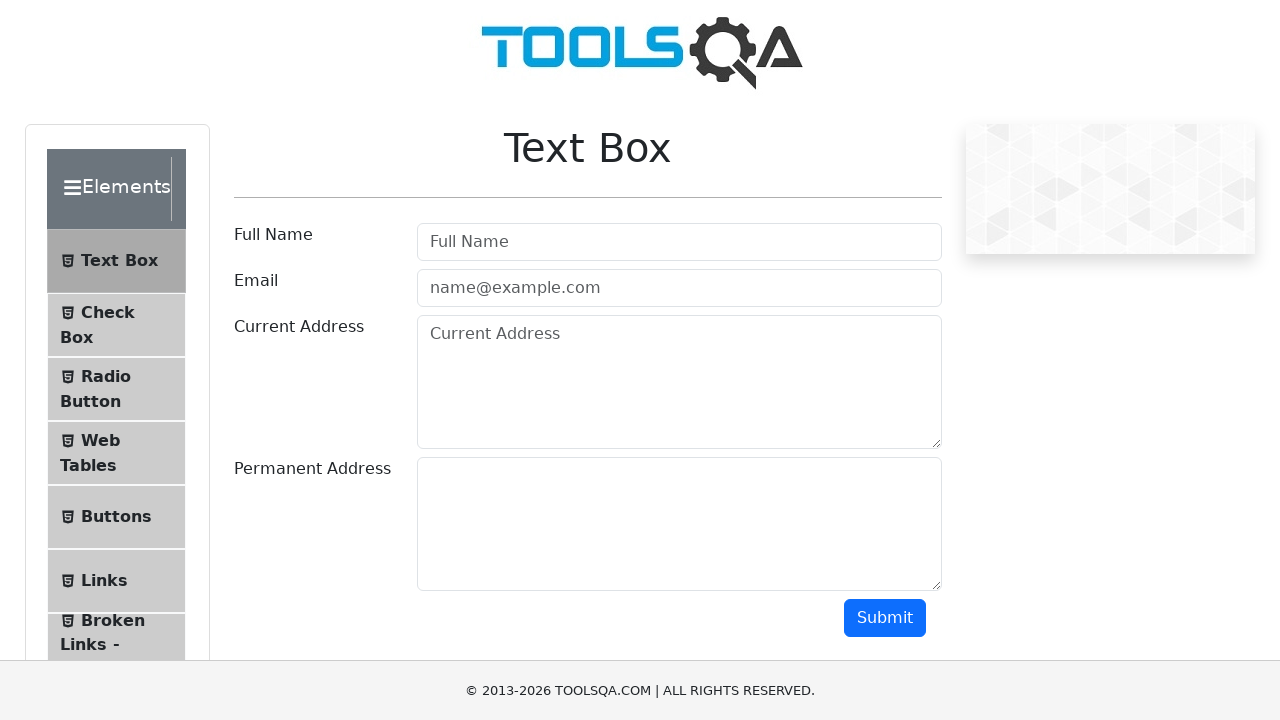

Filled username field with 'poonam' on input#userName
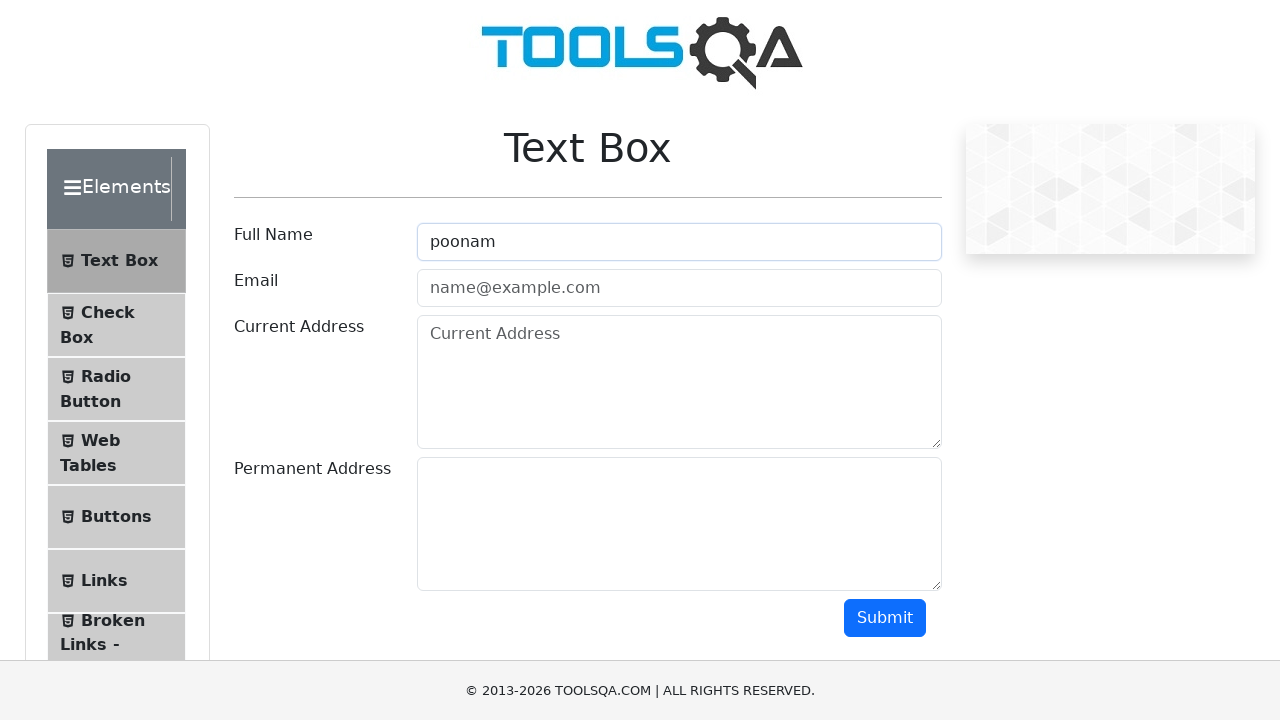

Pressed Tab to navigate to email field on input#userName
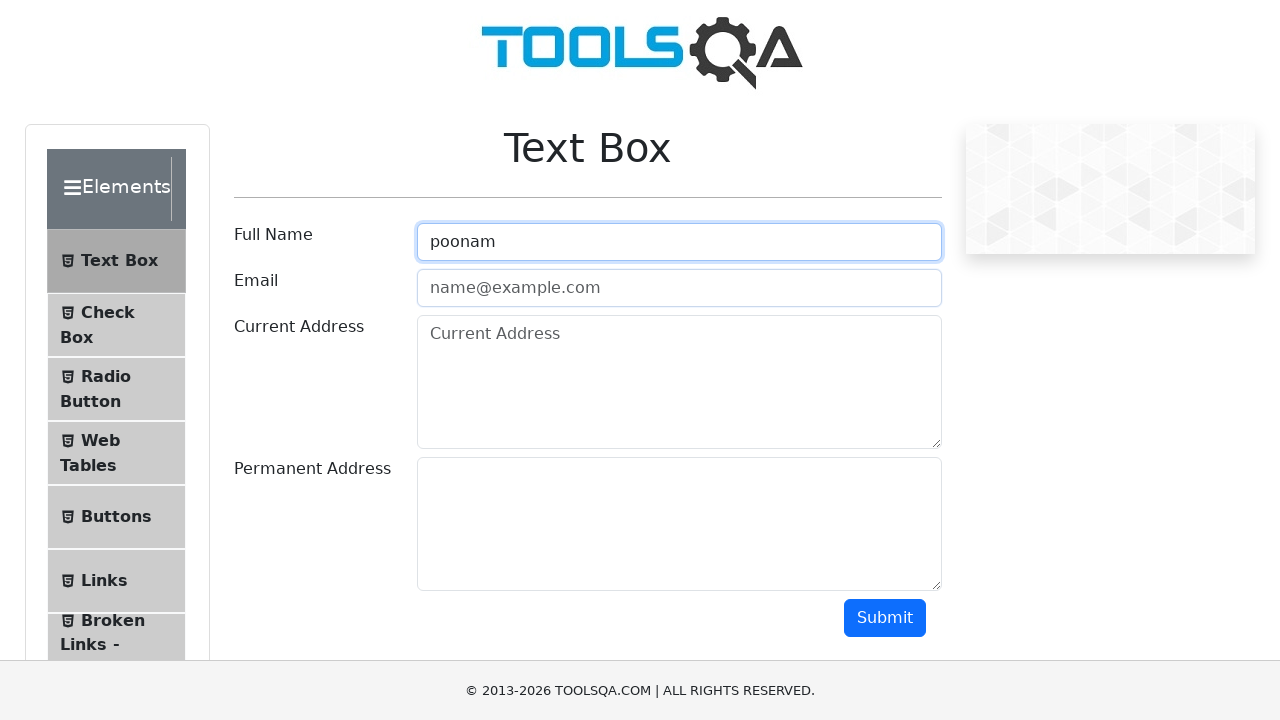

Typed email address 'poonamj@gmail.com'
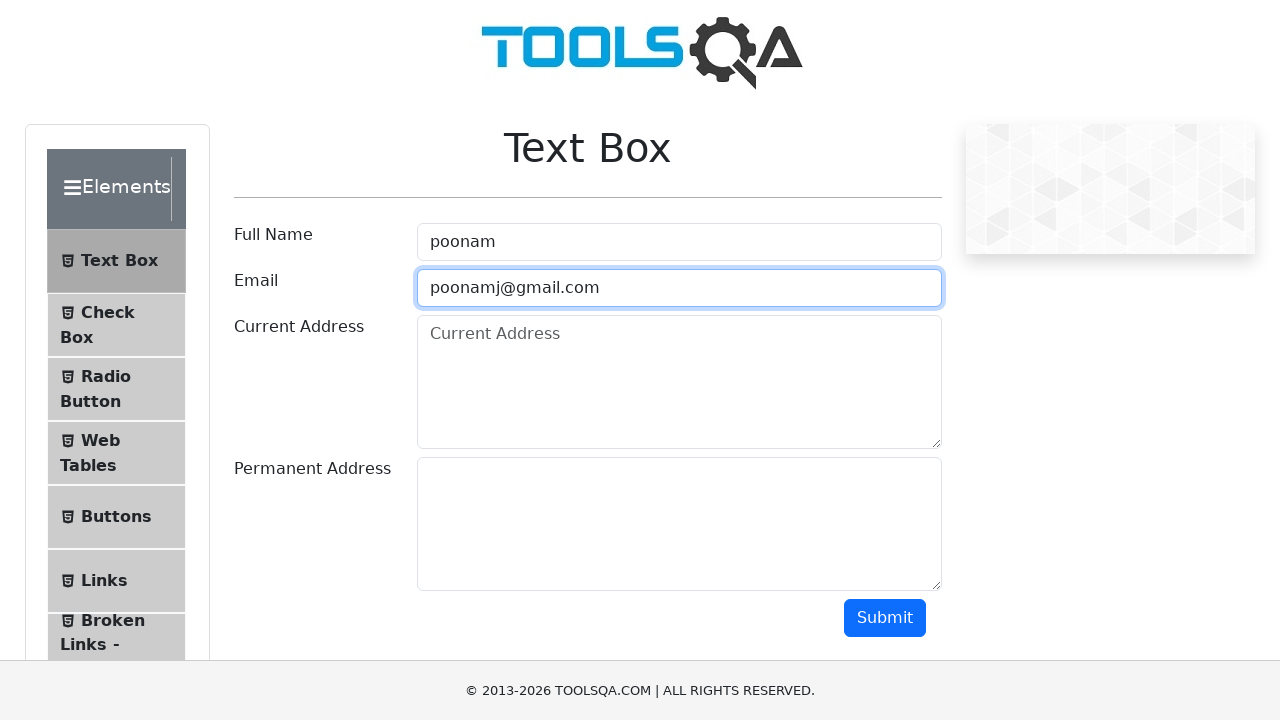

Pressed Tab to navigate to current address field on input#userEmail
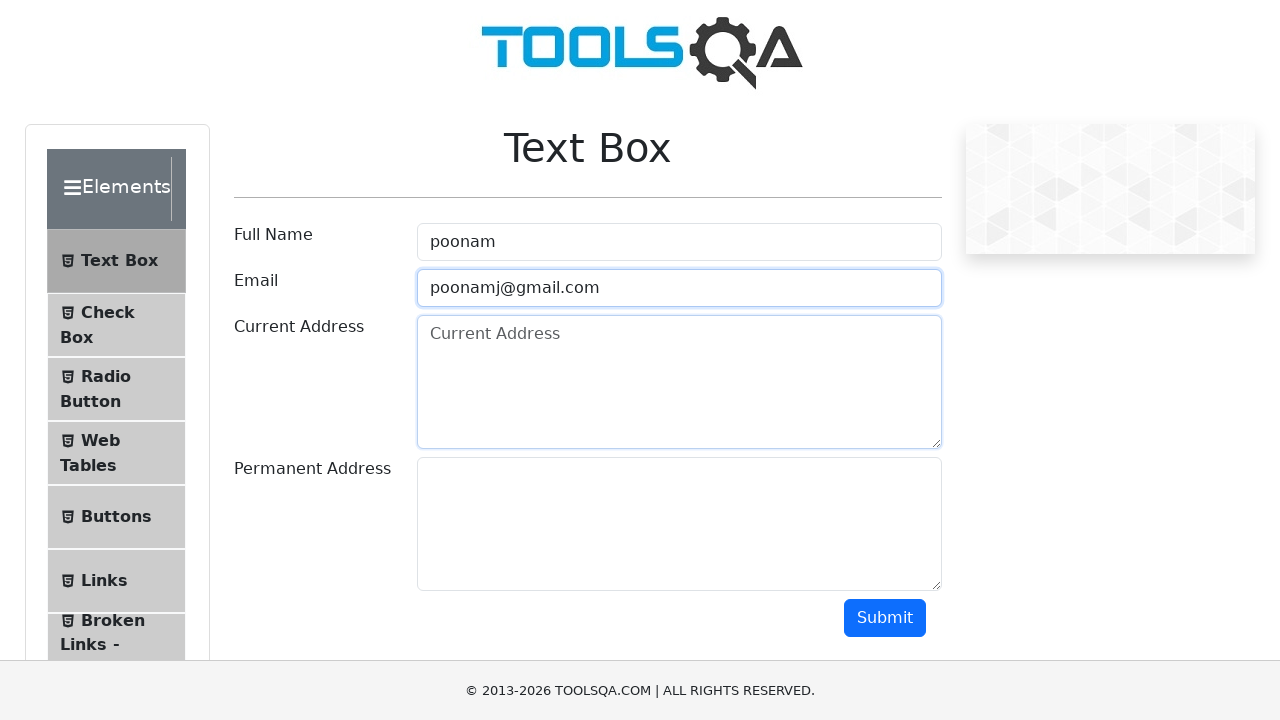

Typed current address 'mumbai'
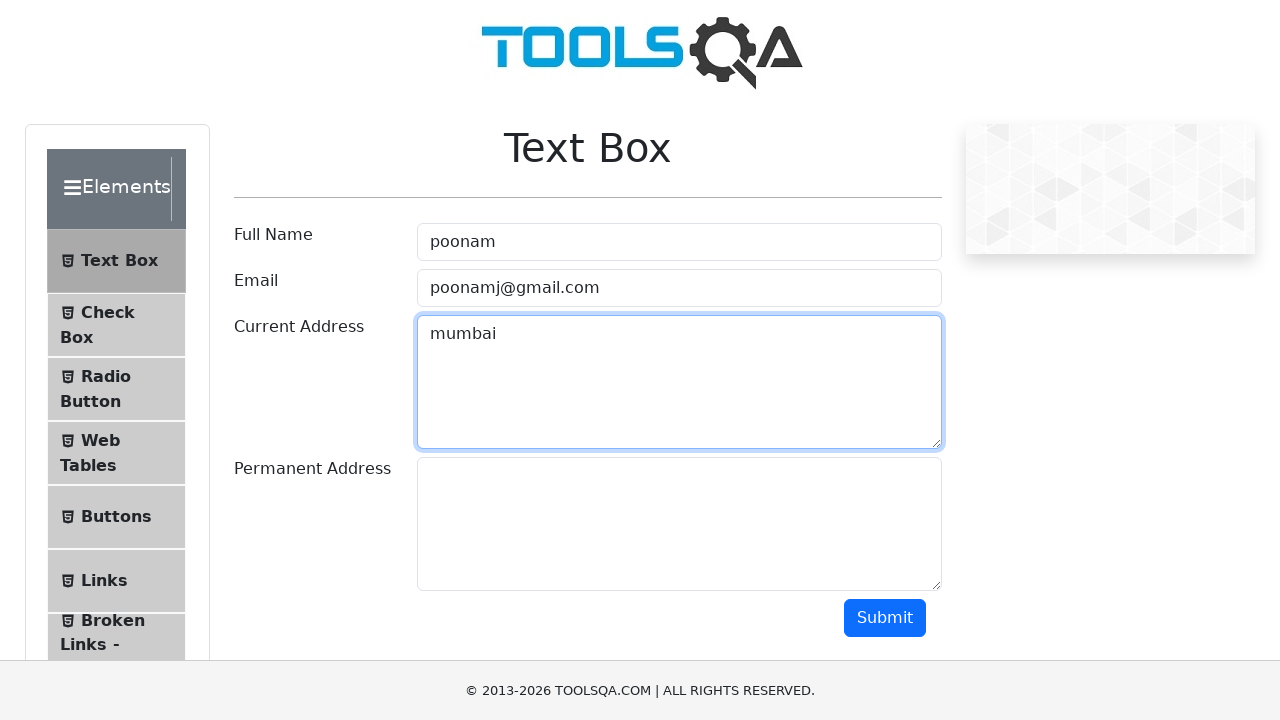

Selected all text in current address field on textarea#currentAddress
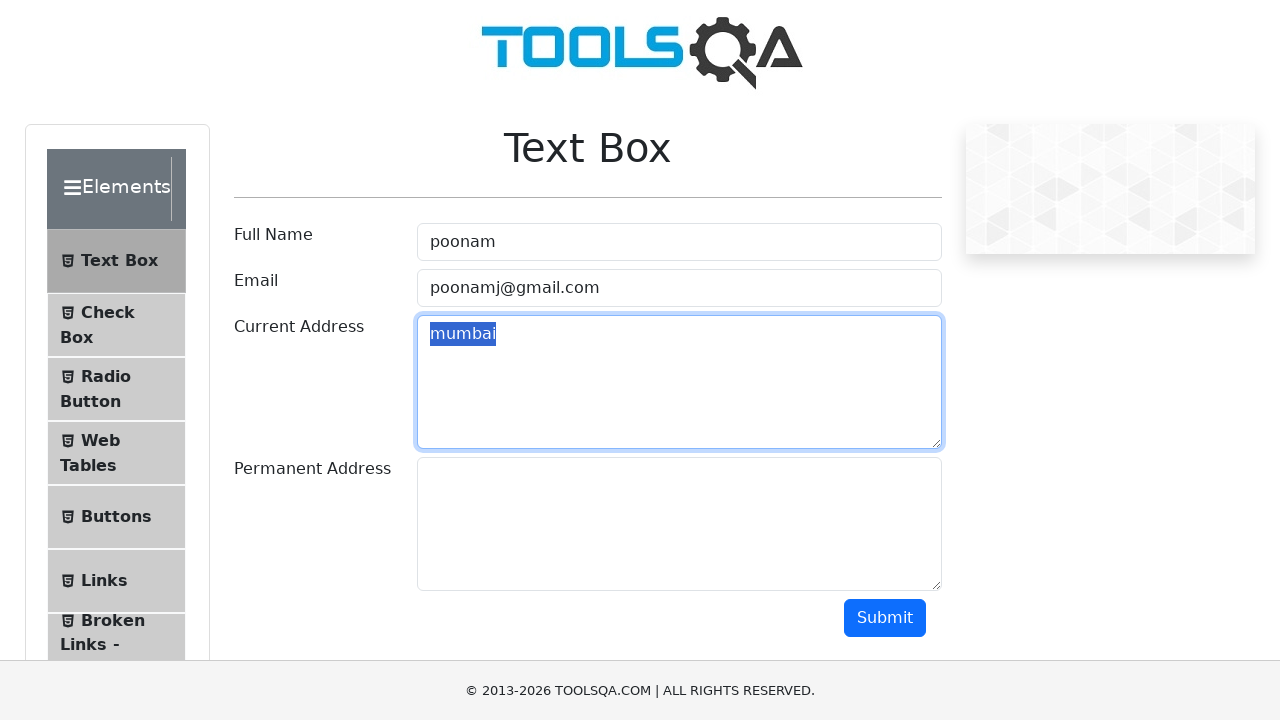

Copied text from current address field on textarea#currentAddress
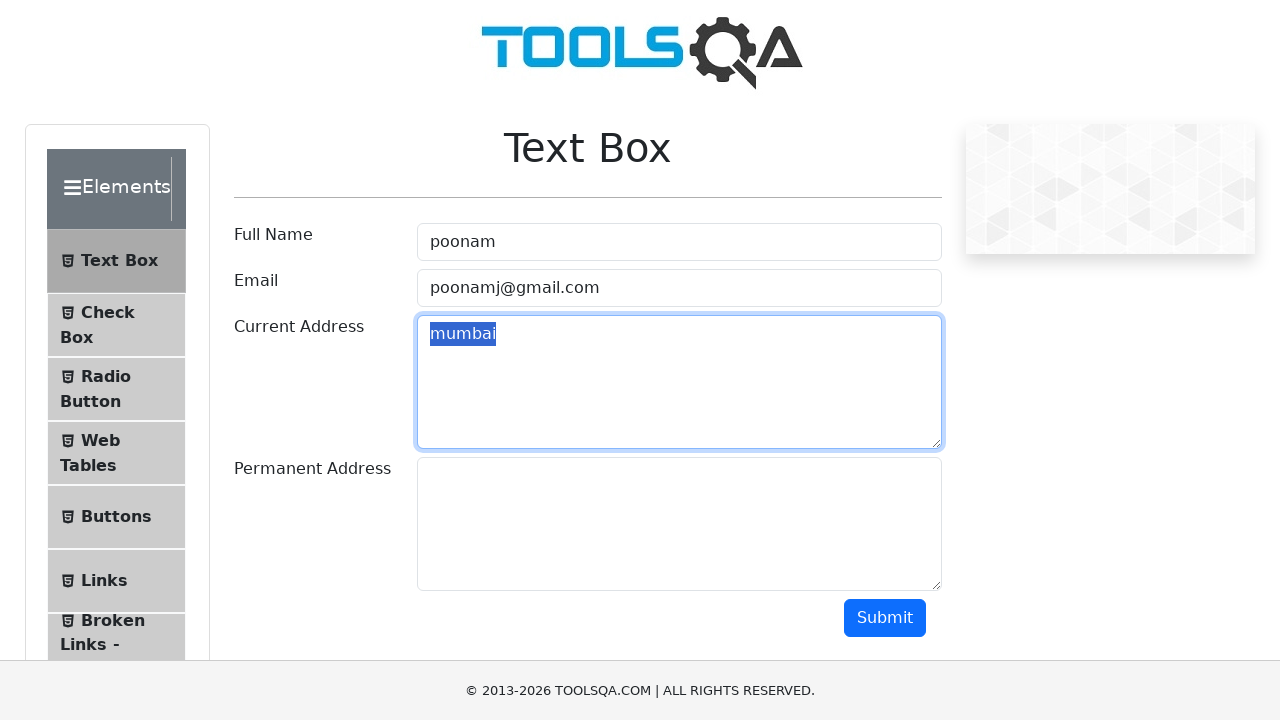

Pressed Tab to navigate to permanent address field on textarea#currentAddress
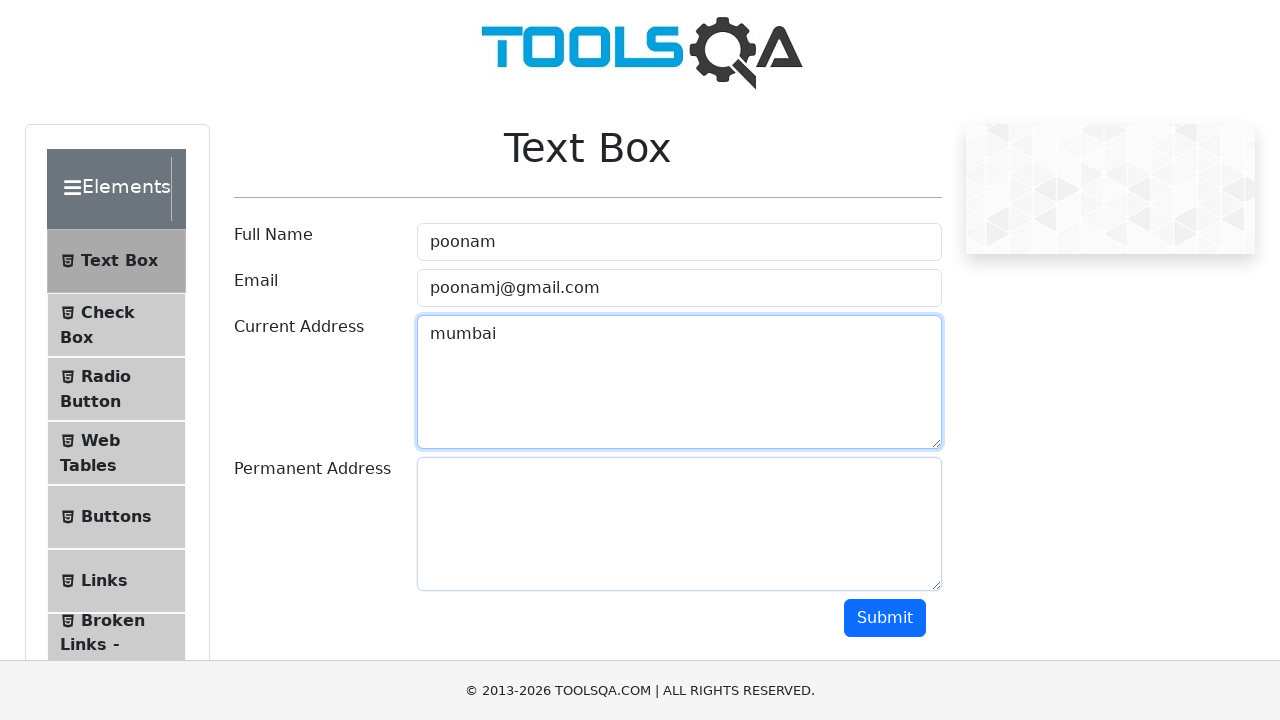

Pasted copied text into permanent address field on textarea#permanentAddress
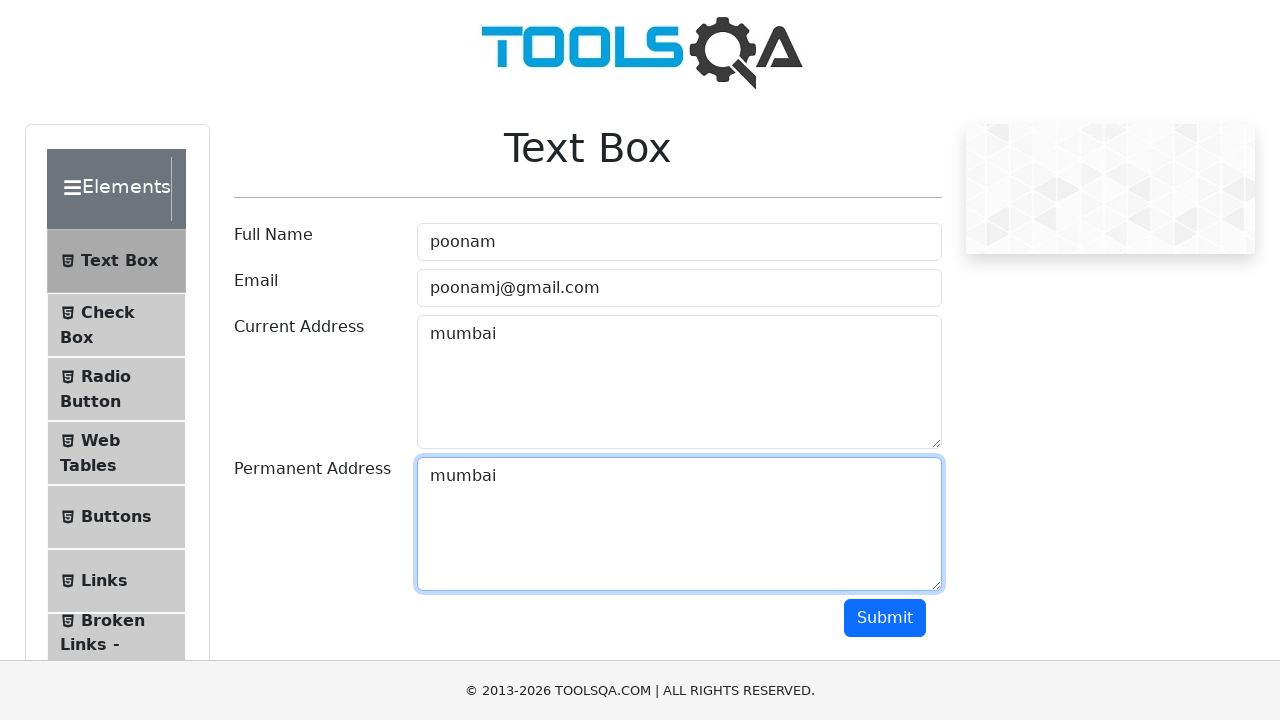

Pressed Tab to navigate to submit button on textarea#permanentAddress
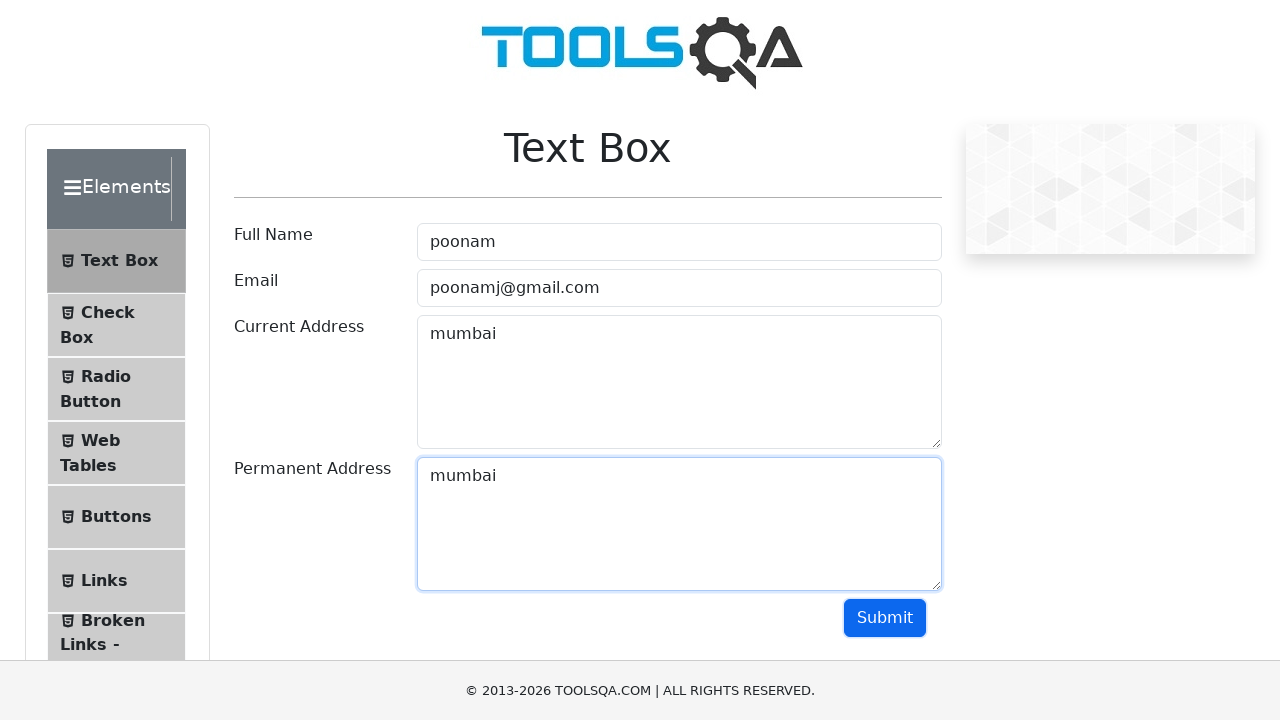

Pressed Enter to submit the form on button#submit
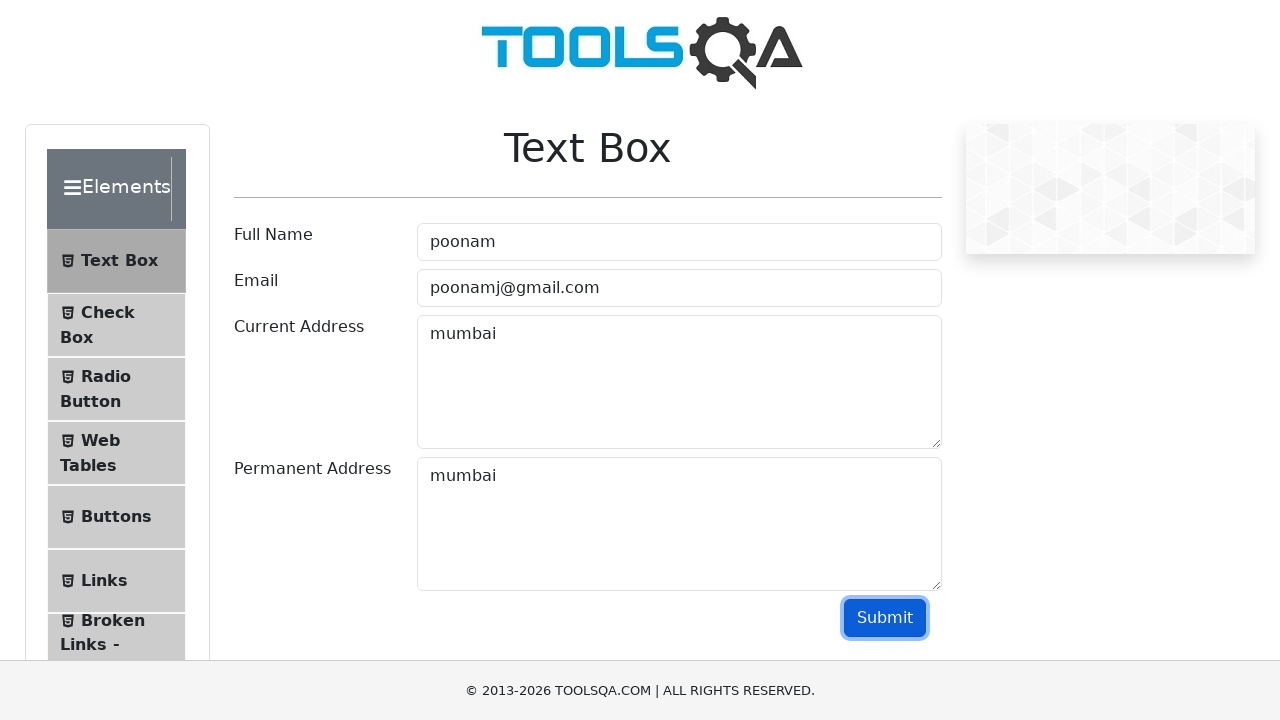

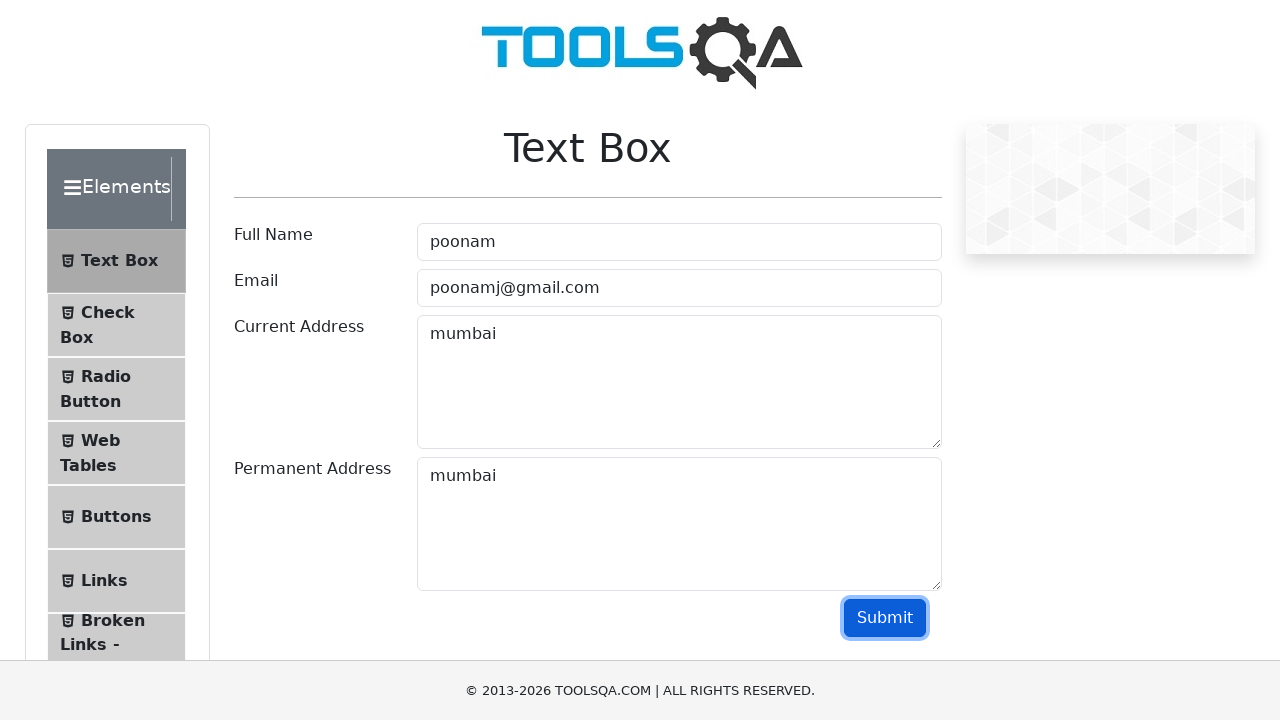